Tests login form validation with empty password field, verifying the password required error message

Starting URL: https://www.saucedemo.com/

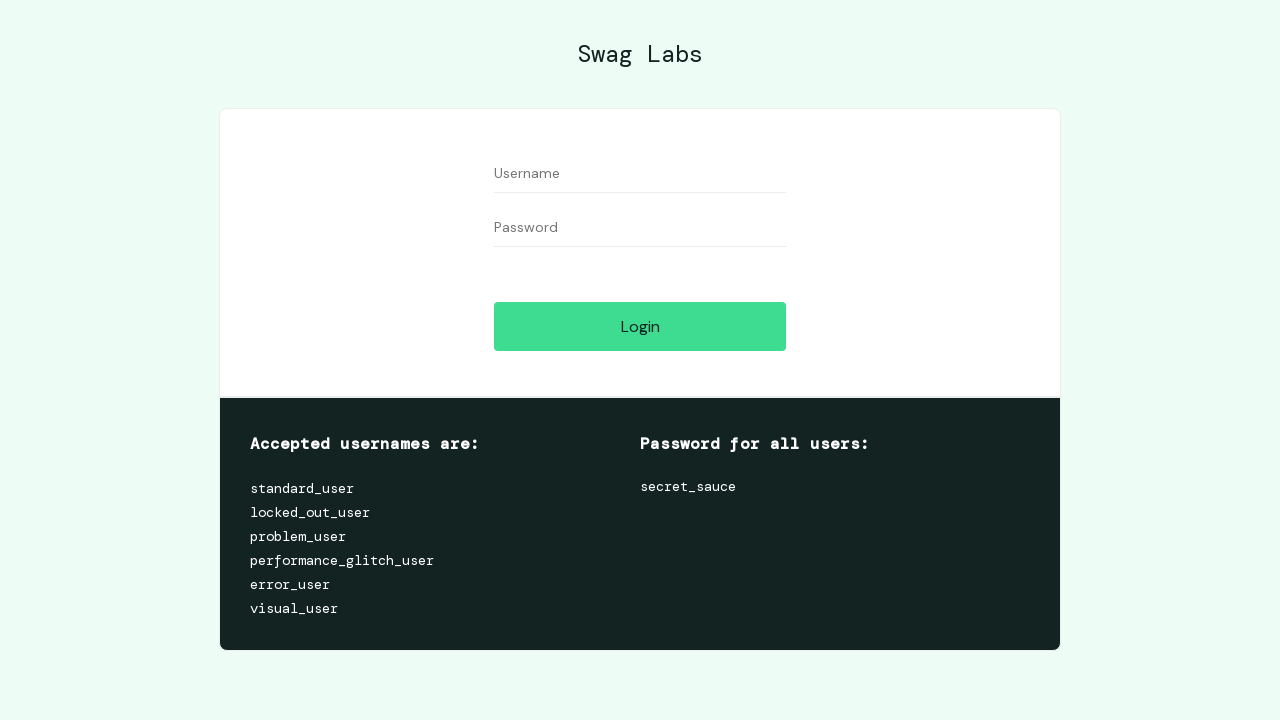

Filled username field with 'michael' on input#user-name
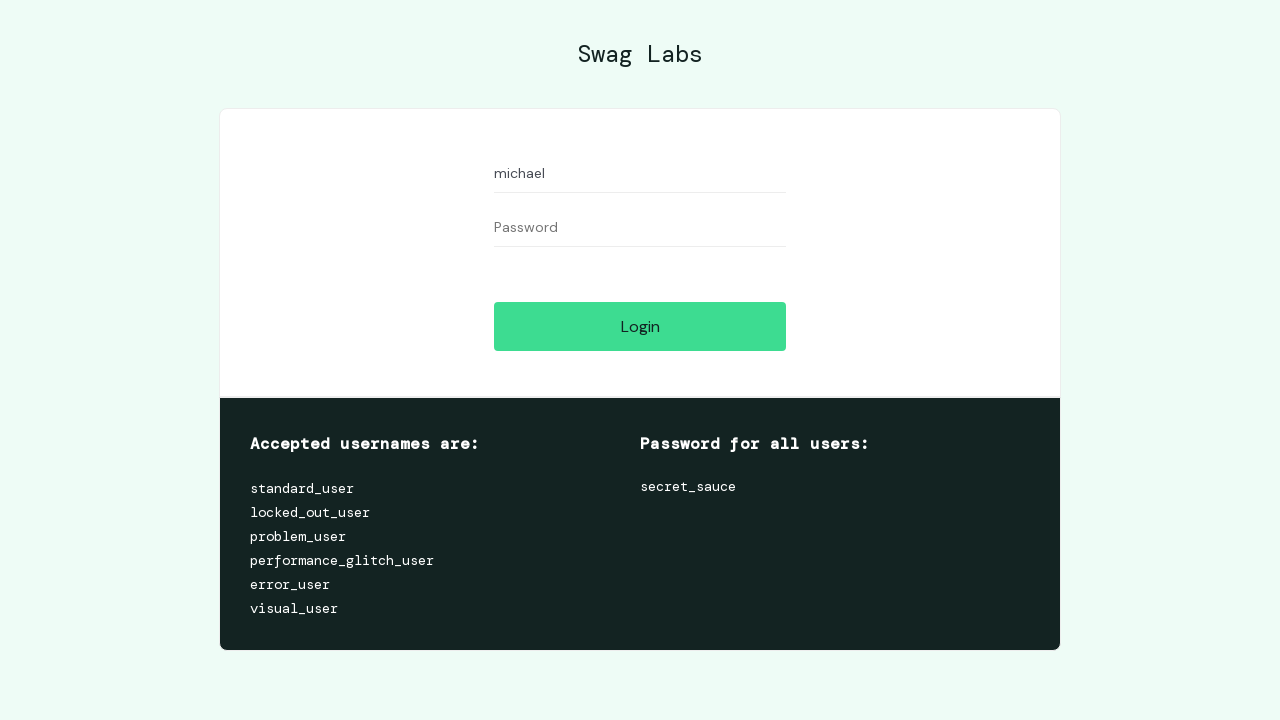

Clicked login button at (640, 326) on input#login-button
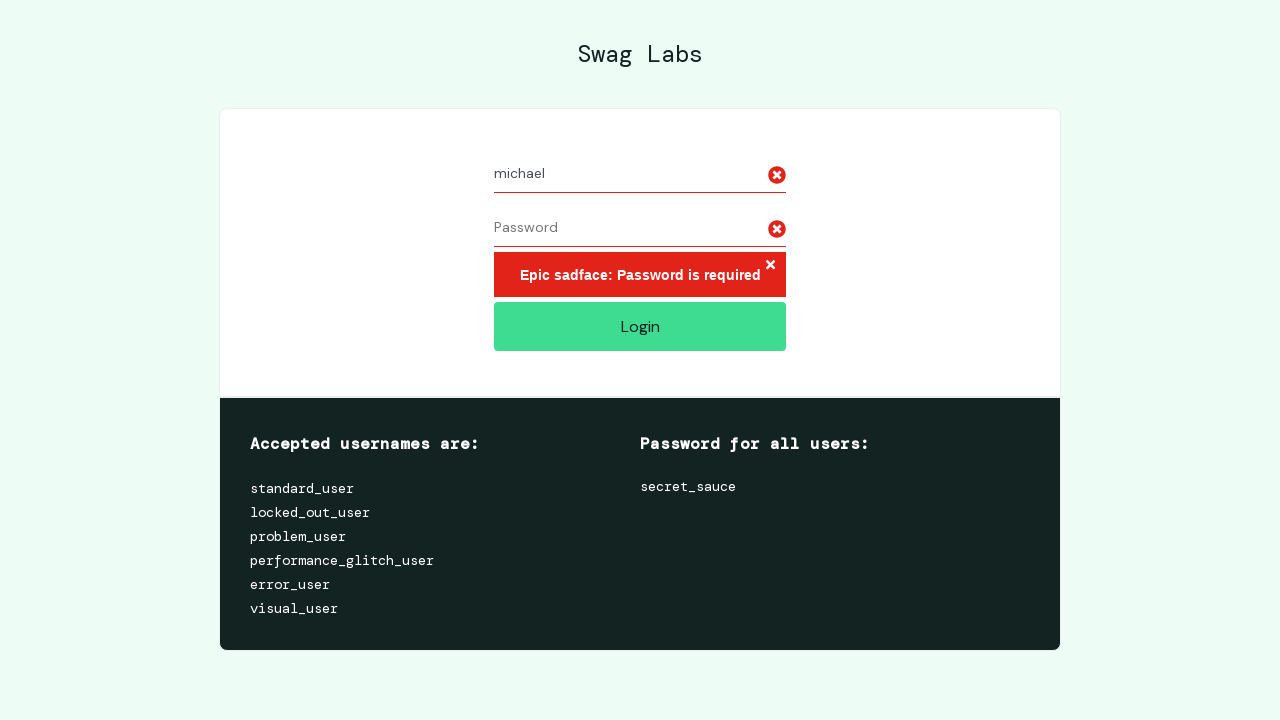

Error message appeared on page
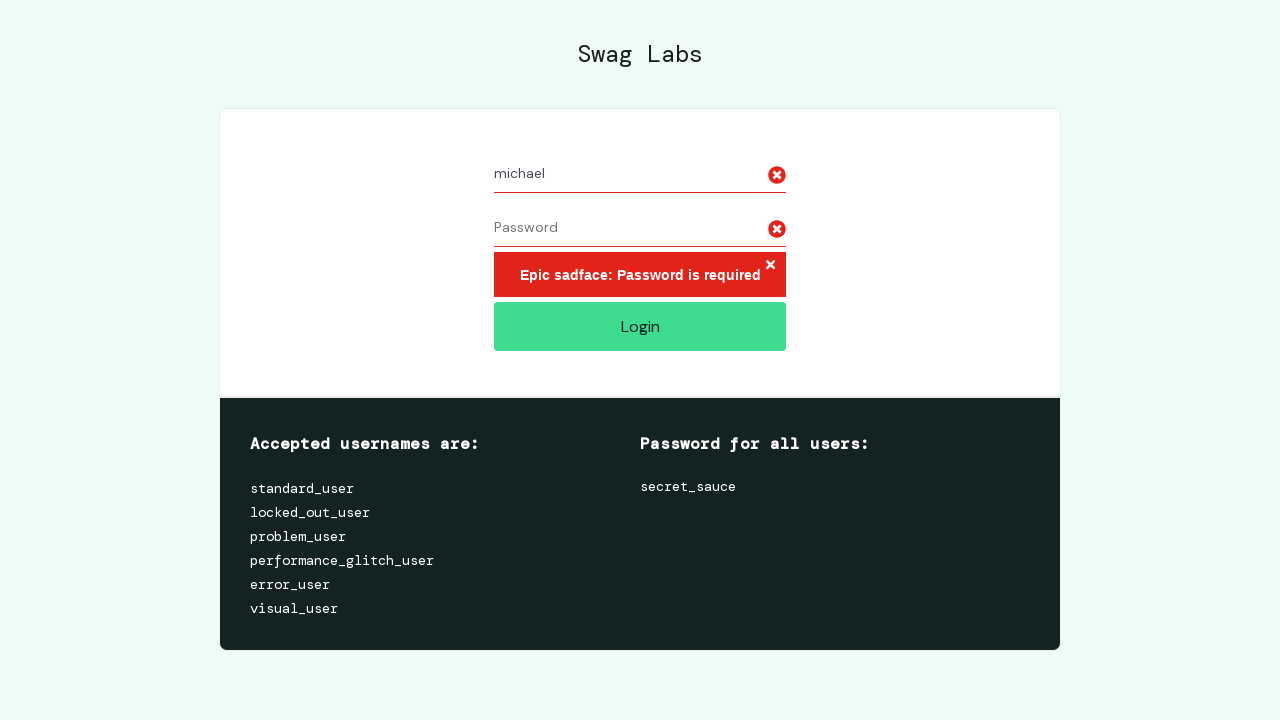

Retrieved error message text
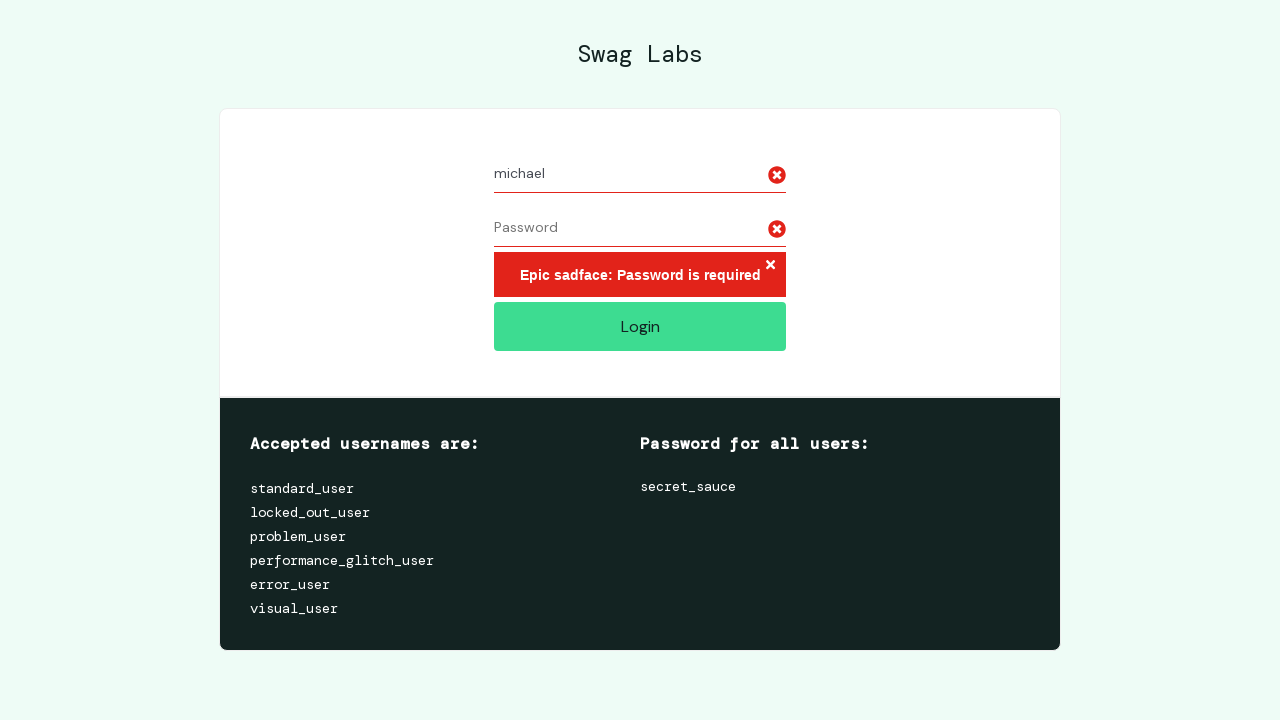

Verified error message matches expected 'Password is required' text
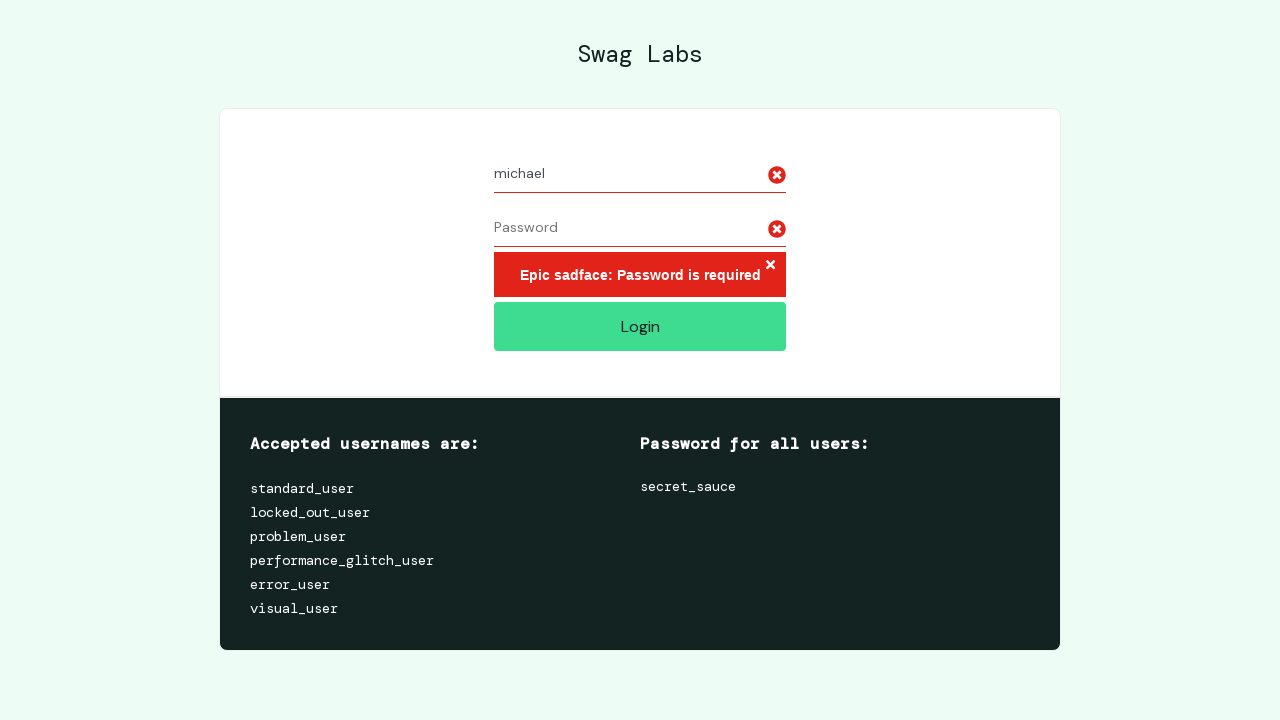

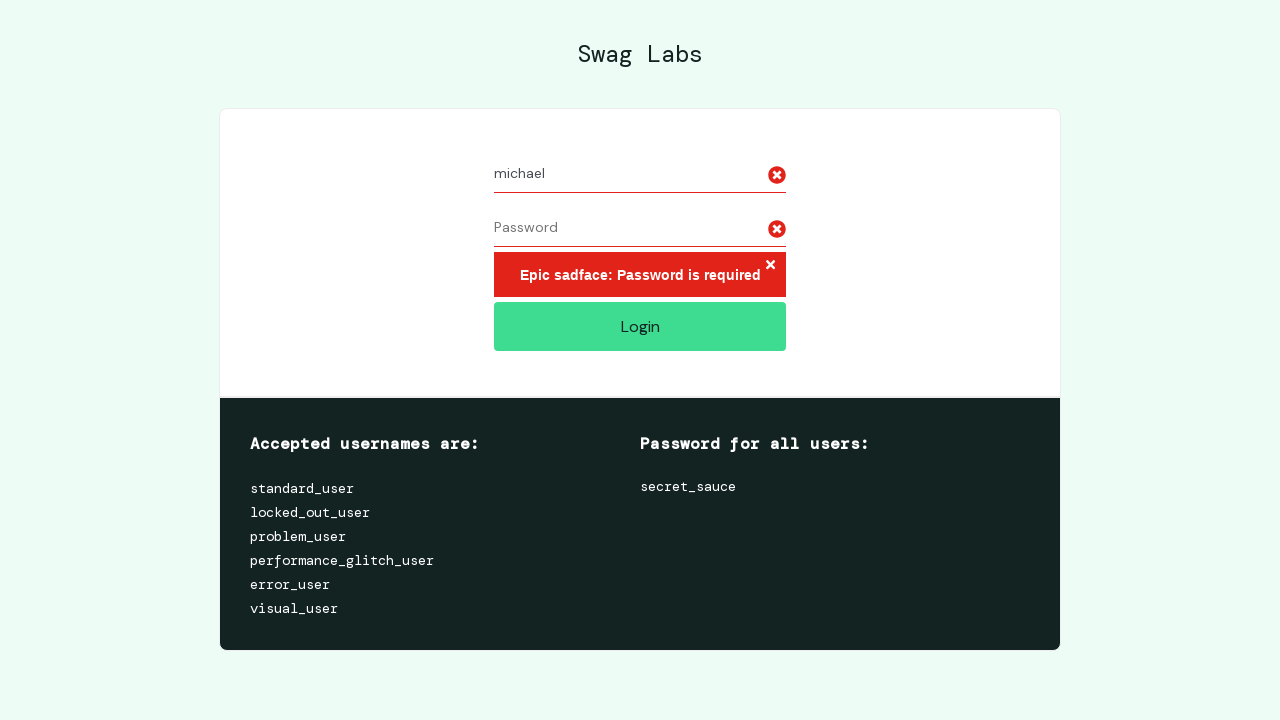